Tests bank manager functionality by logging in as manager and opening a new account for an existing customer with selected currency

Starting URL: https://www.globalsqa.com/angularJs-protractor/BankingProject/#/login

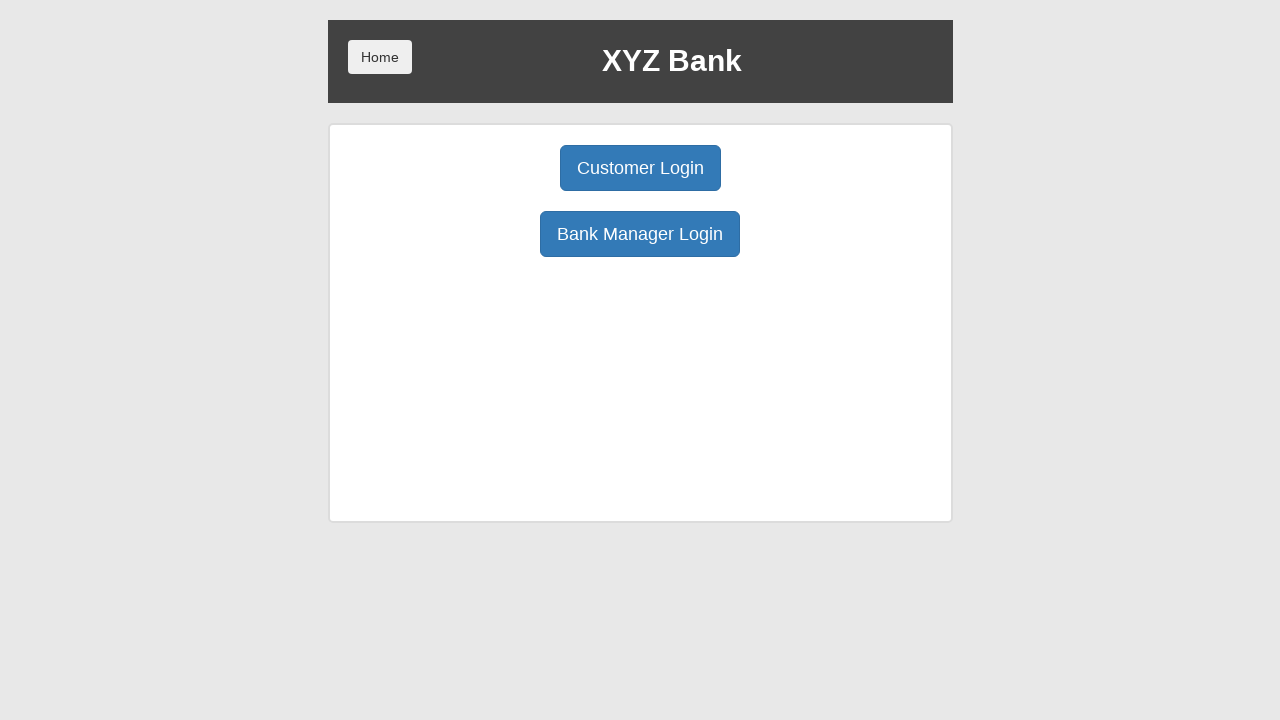

Clicked Bank Manager Login button at (640, 234) on button:has-text('Bank Manager Login')
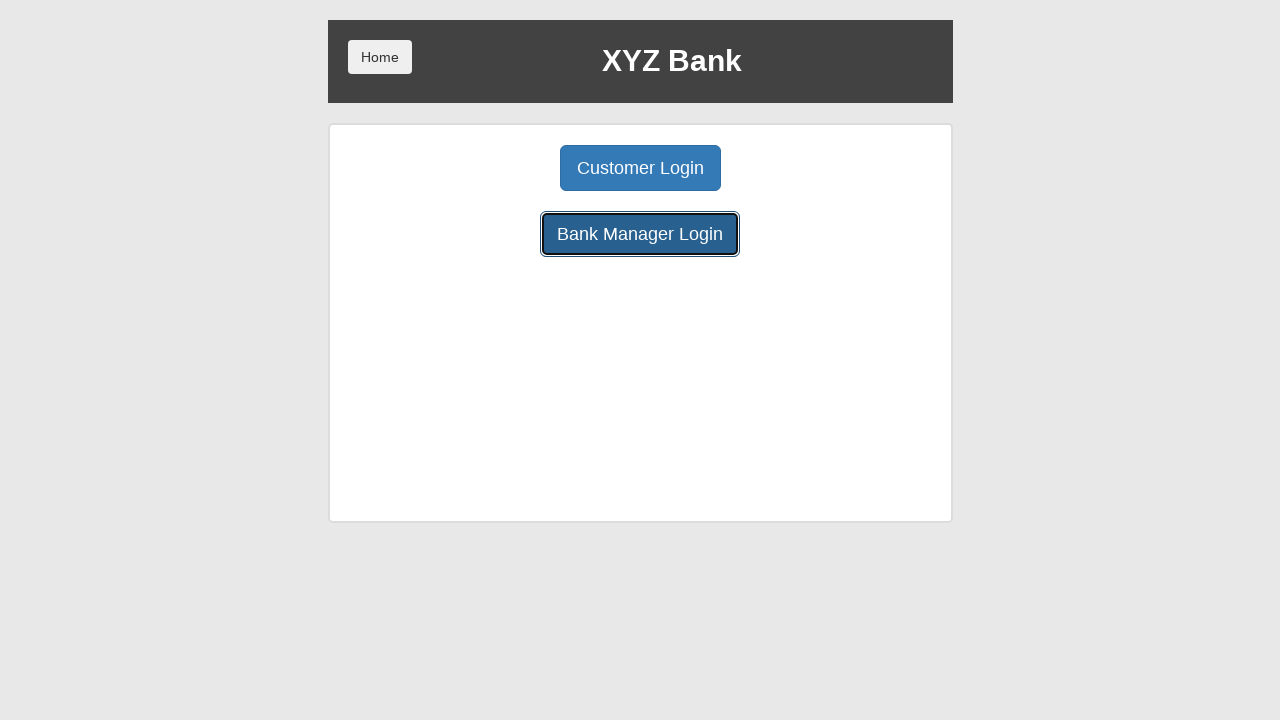

Bank manager page loaded and Open Account button is visible
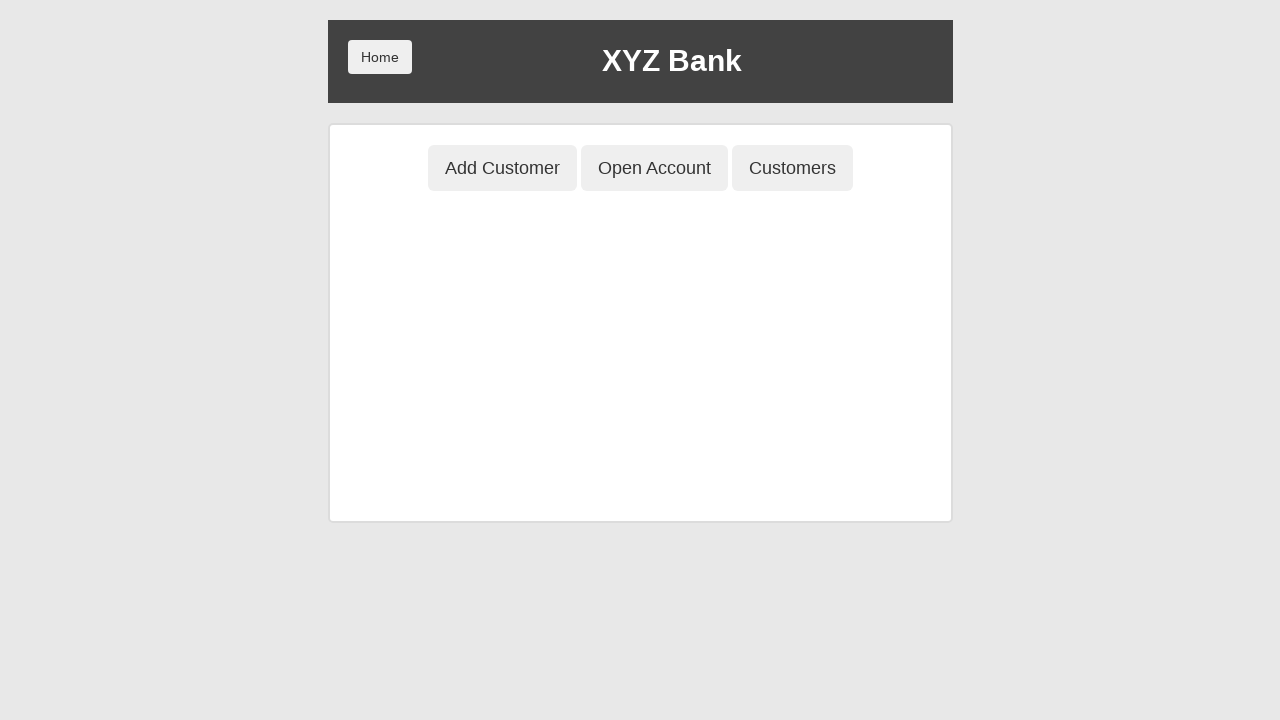

Clicked Open Account button at (654, 168) on button:has-text('Open Account')
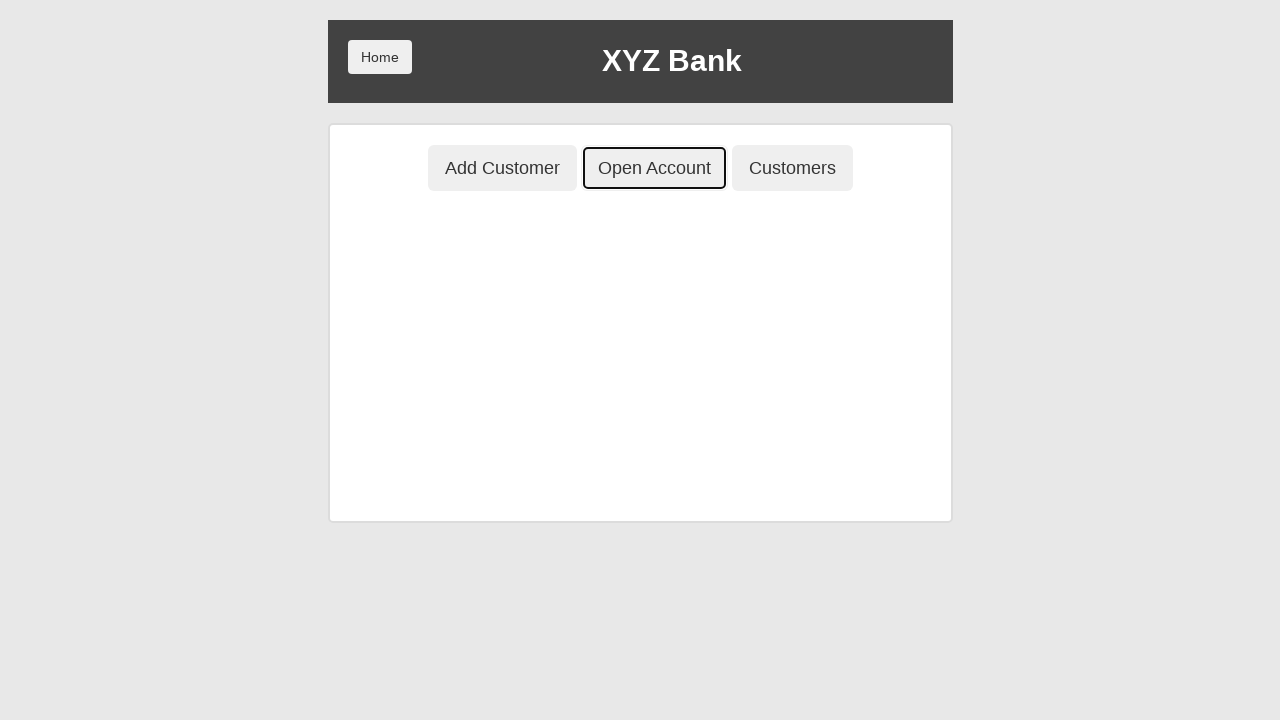

Selected Harry Potter from customer dropdown on select#userSelect
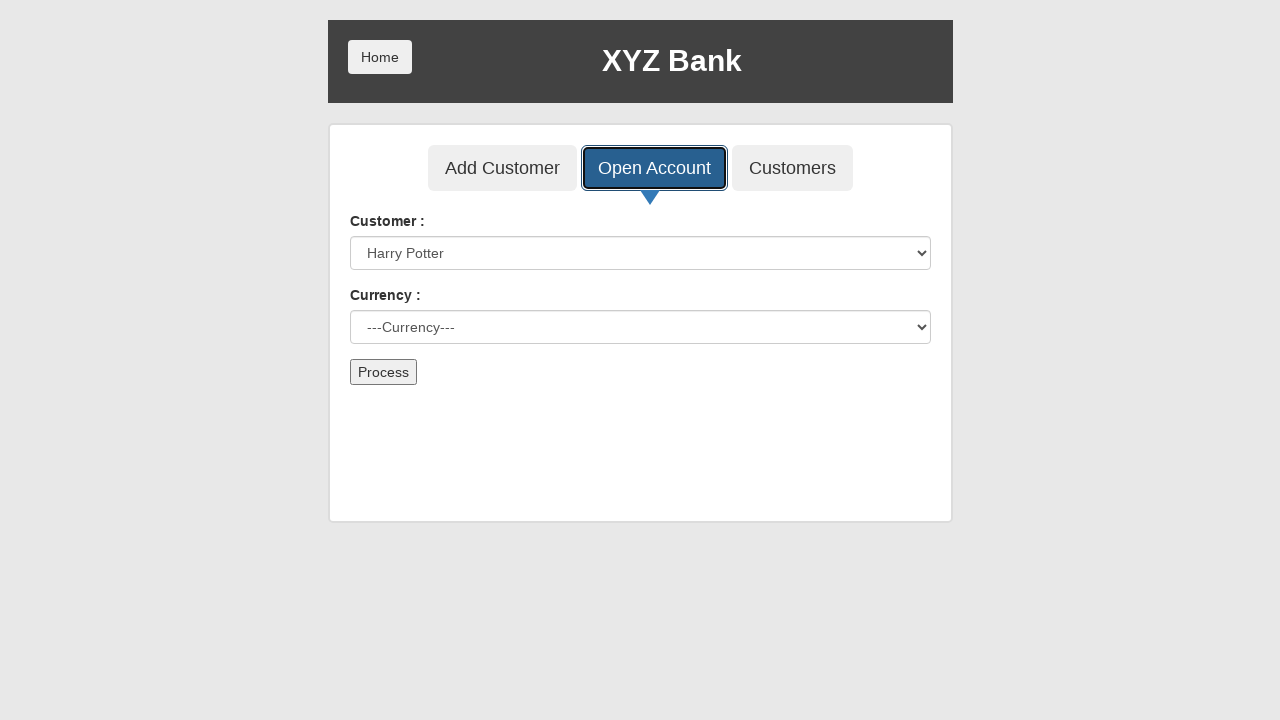

Selected Dollar from currency dropdown on select#currency
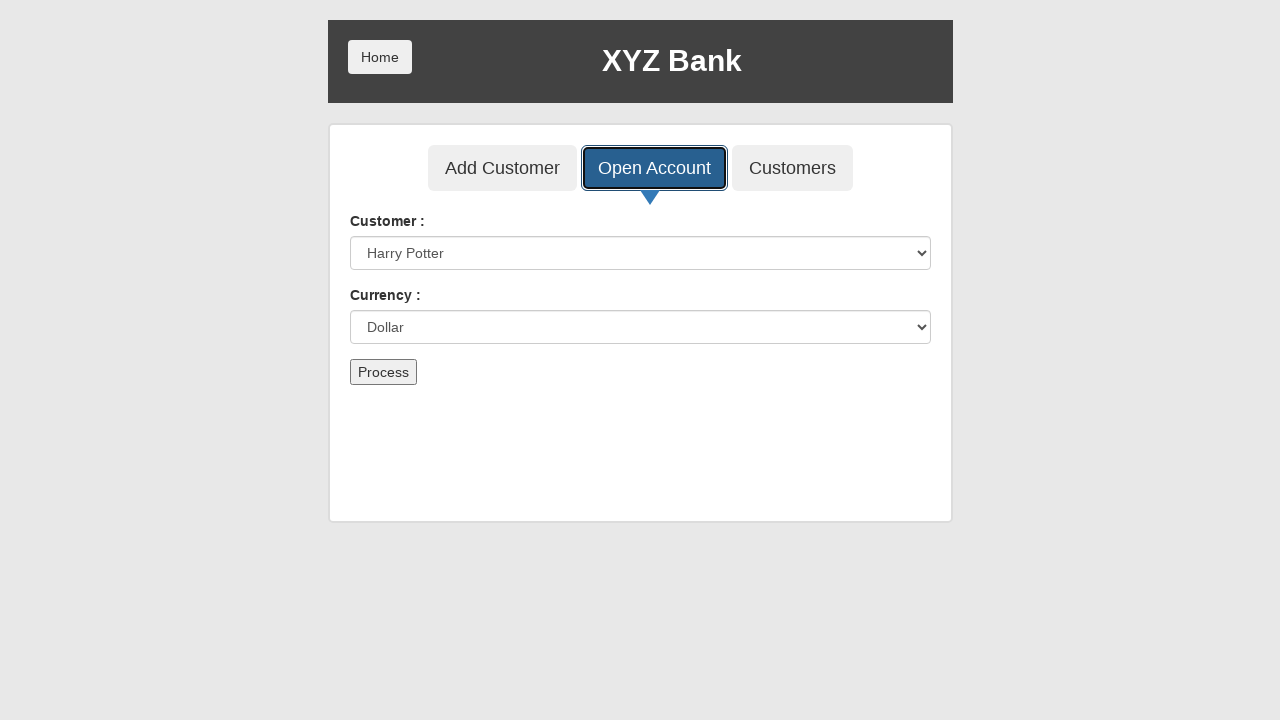

Clicked Process button to create new account at (383, 372) on button[type='submit']
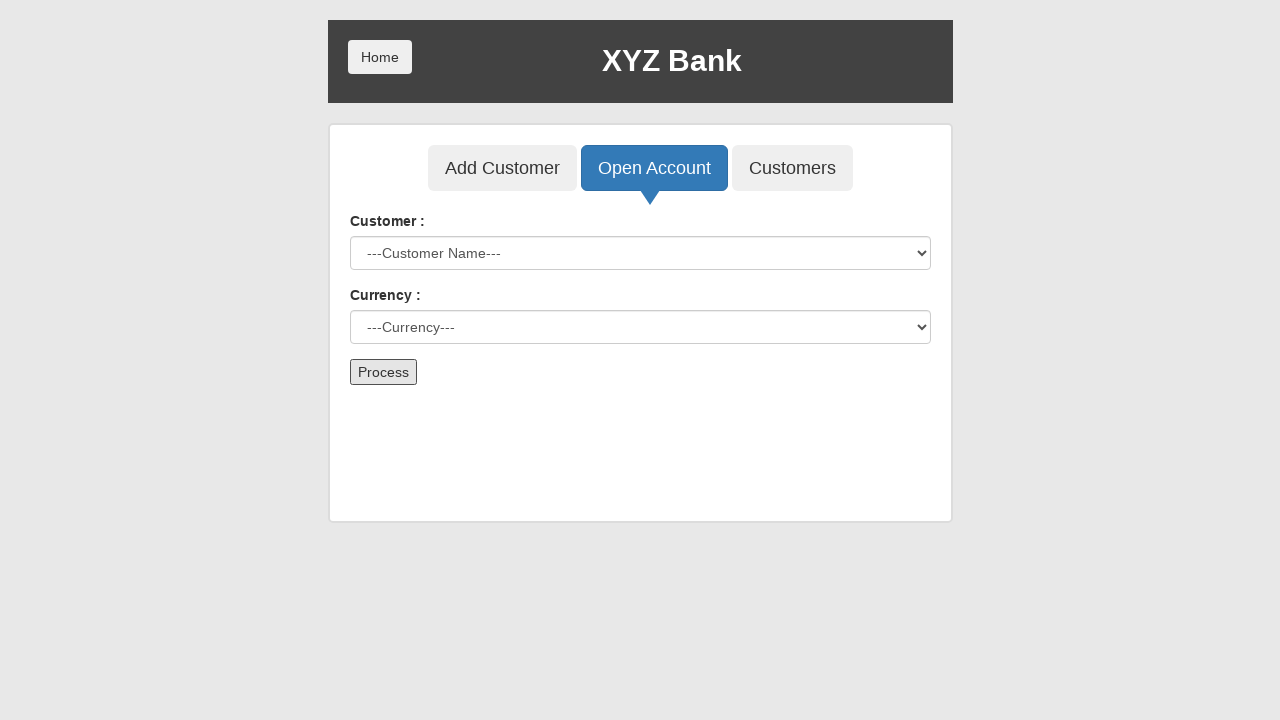

Alert dialog accepted - account creation confirmed
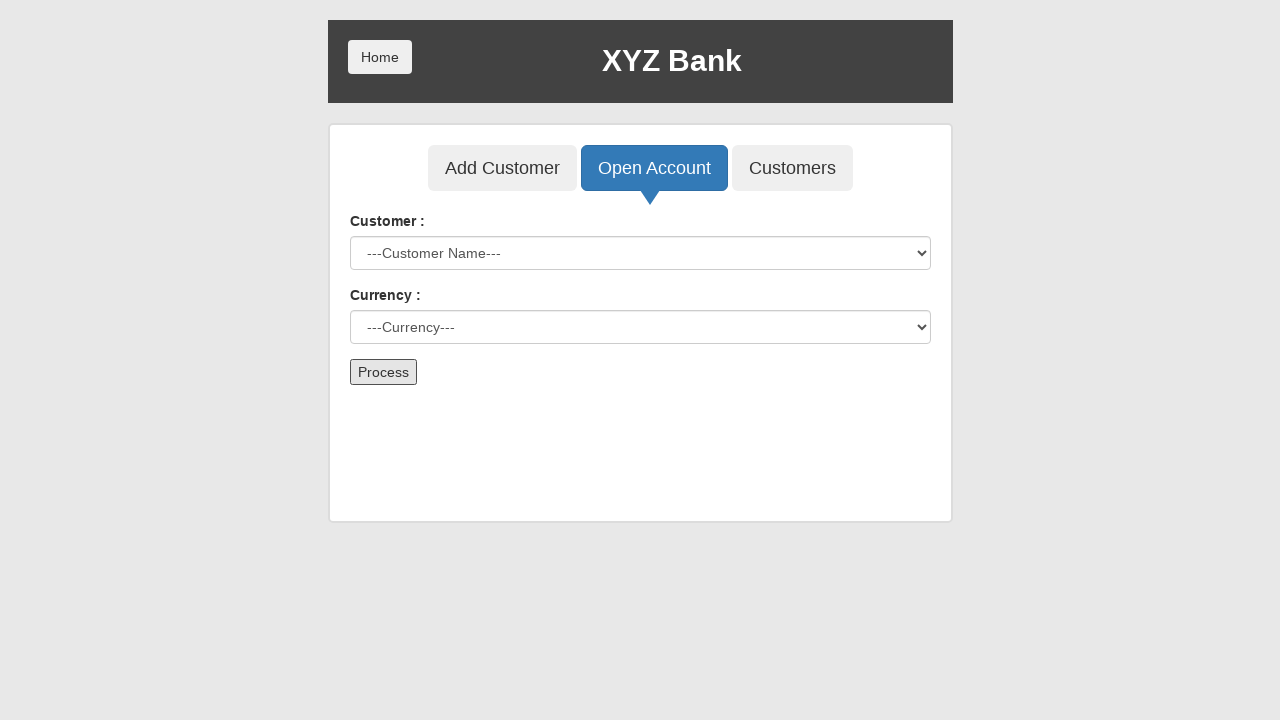

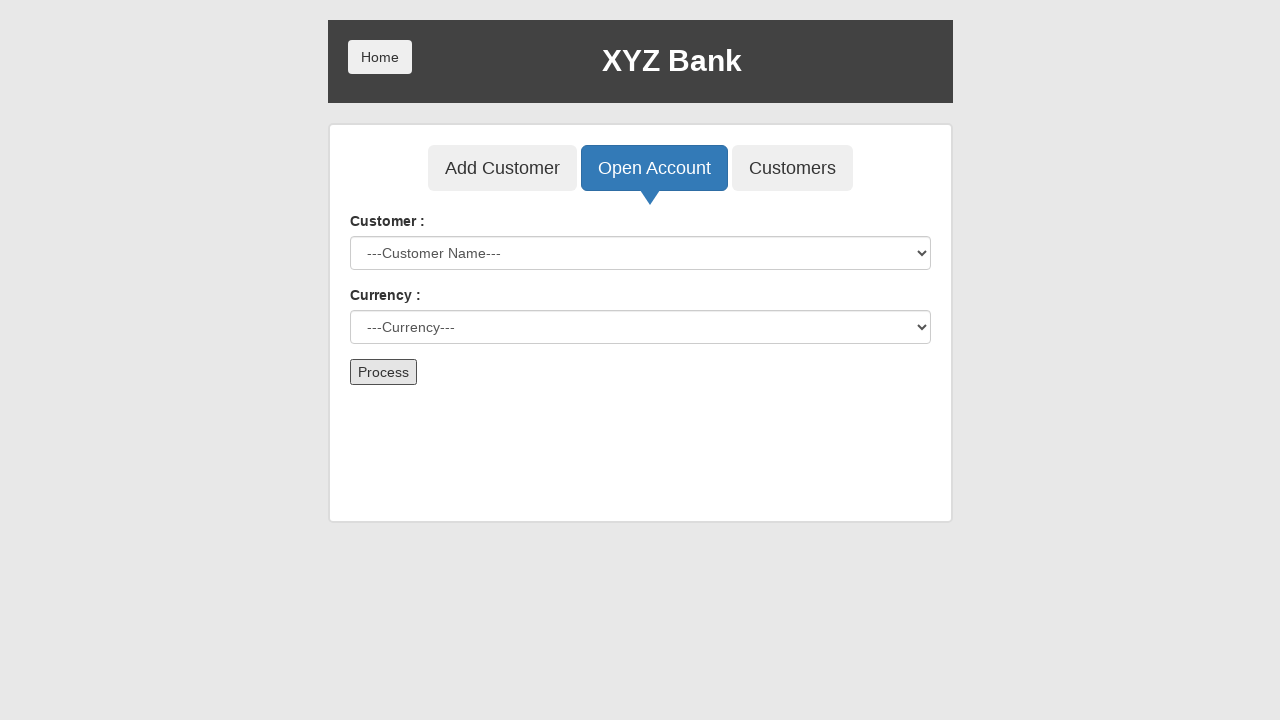